Tests checkbox interaction by navigating to an HTML checkbox tutorial page and clicking all checkboxes on the page.

Starting URL: http://www.tizag.com/htmlT/htmlcheckboxes.php

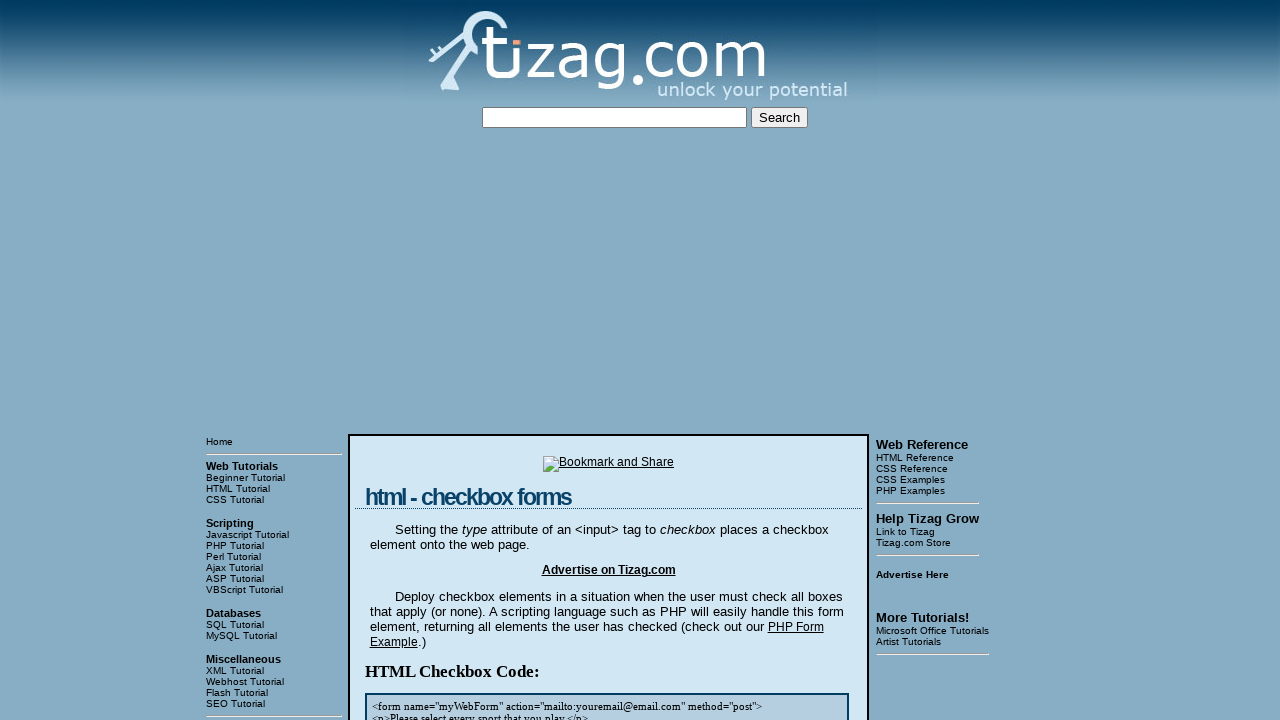

Navigated to HTML checkbox tutorial page
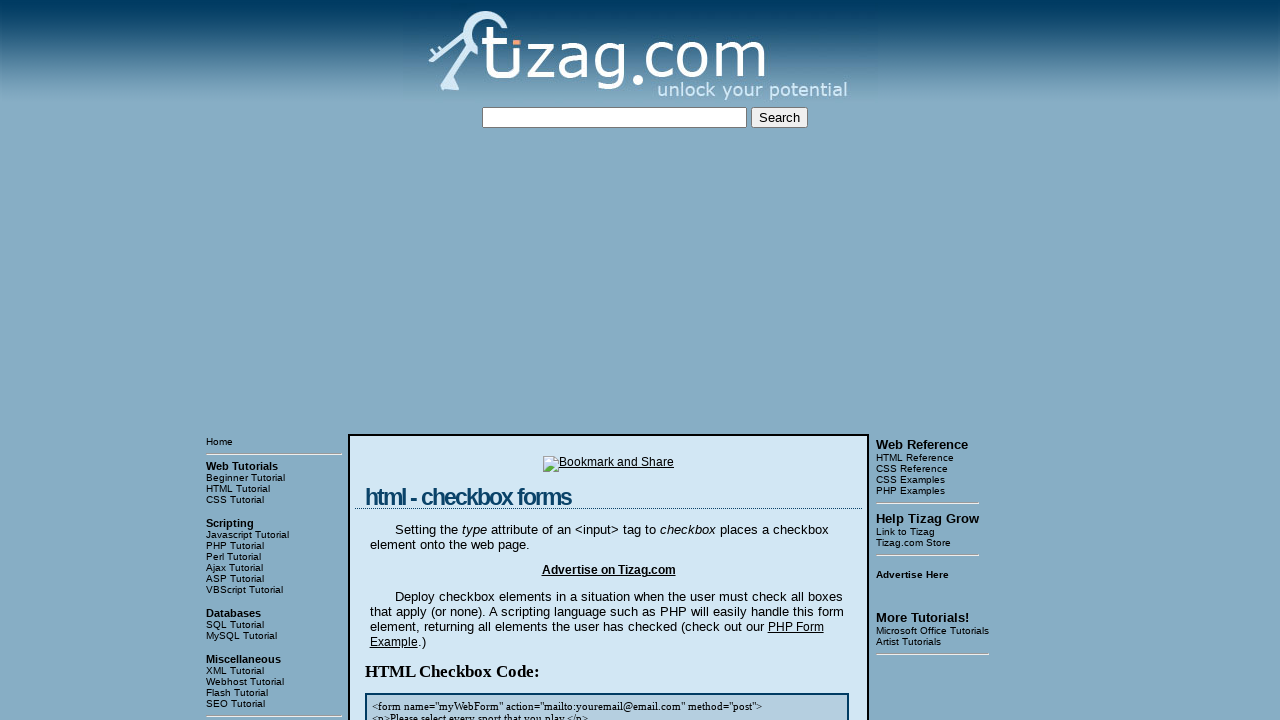

Located all checkboxes on the page
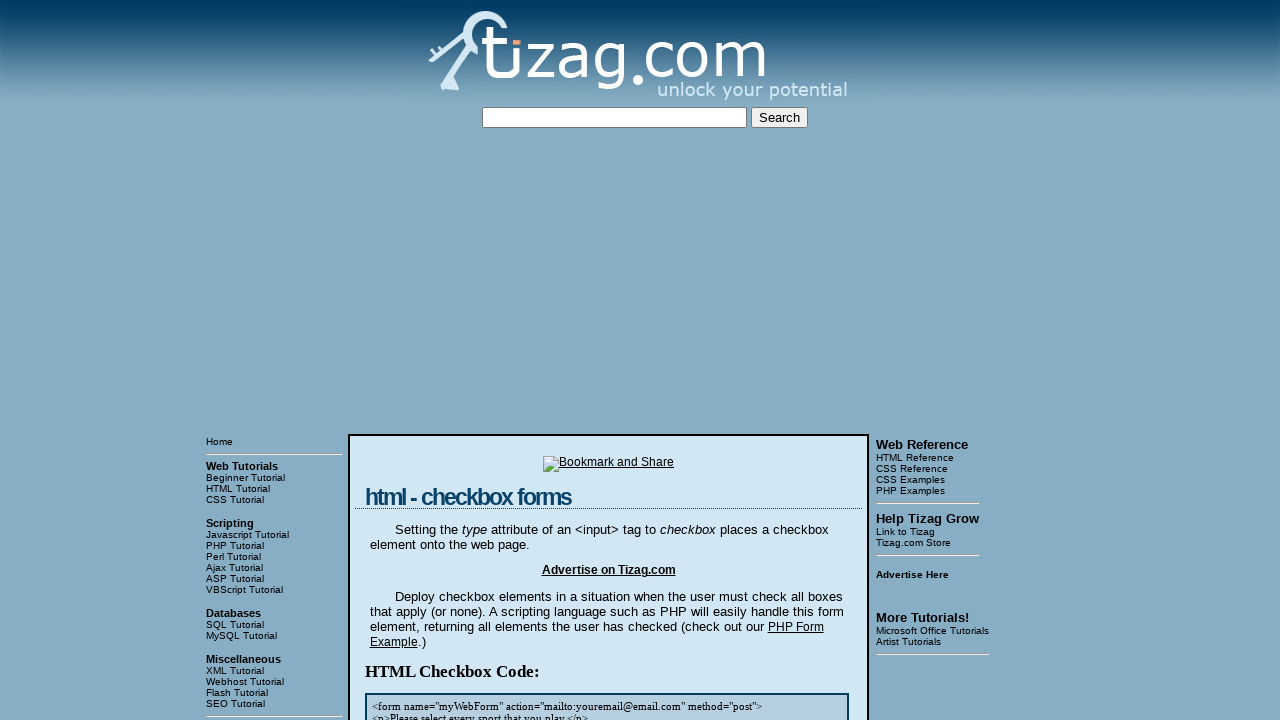

Waited for checkboxes to be available
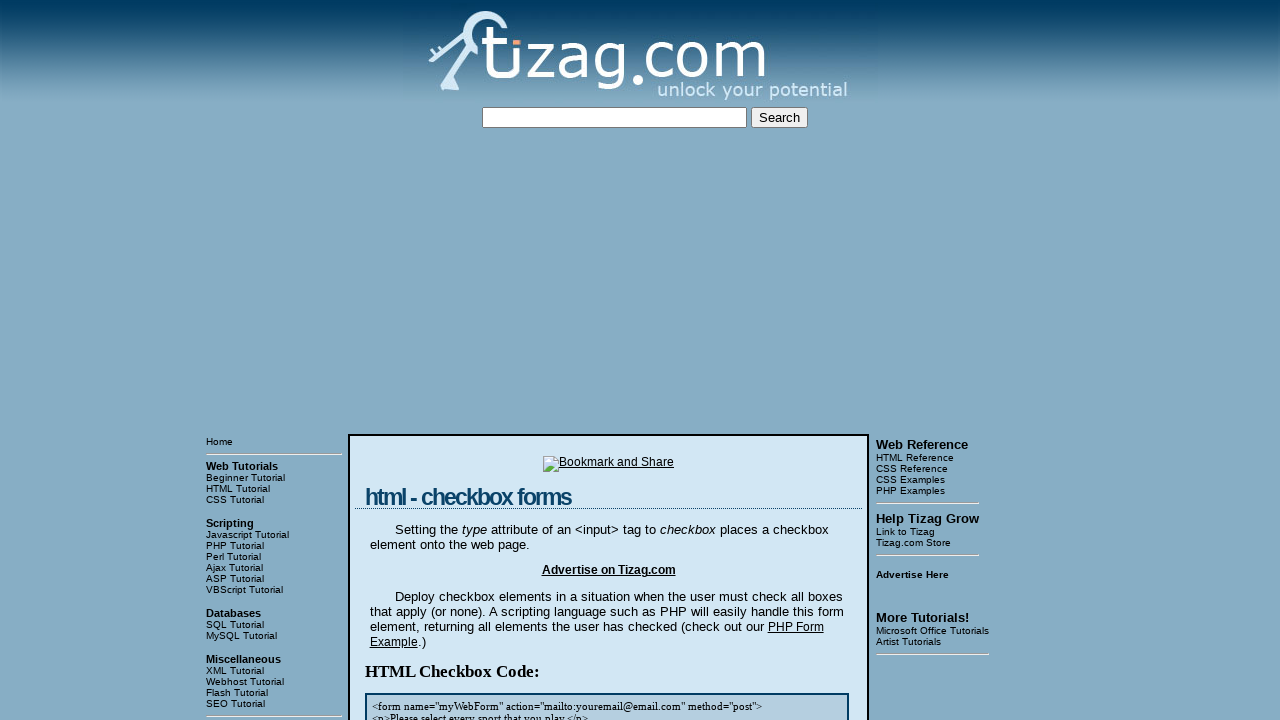

Found 8 checkboxes on the page
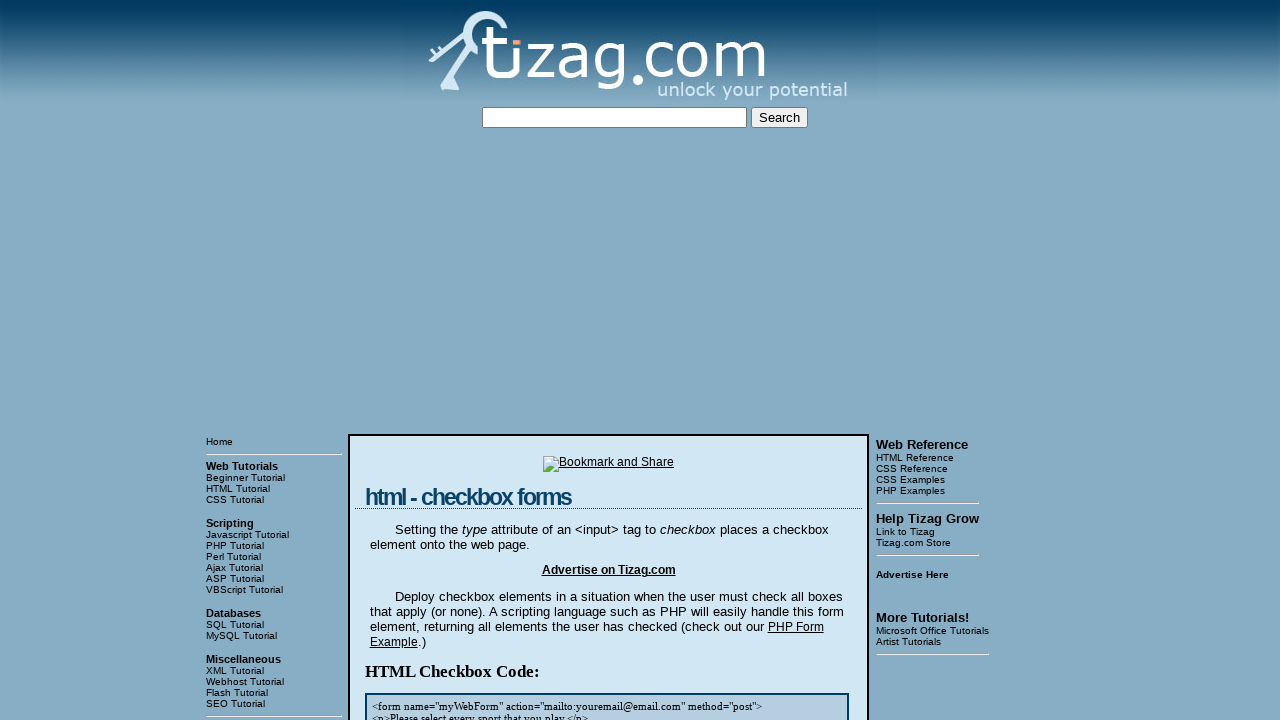

Clicked checkbox 1 of 8 at (422, 360) on [type='checkbox'] >> nth=0
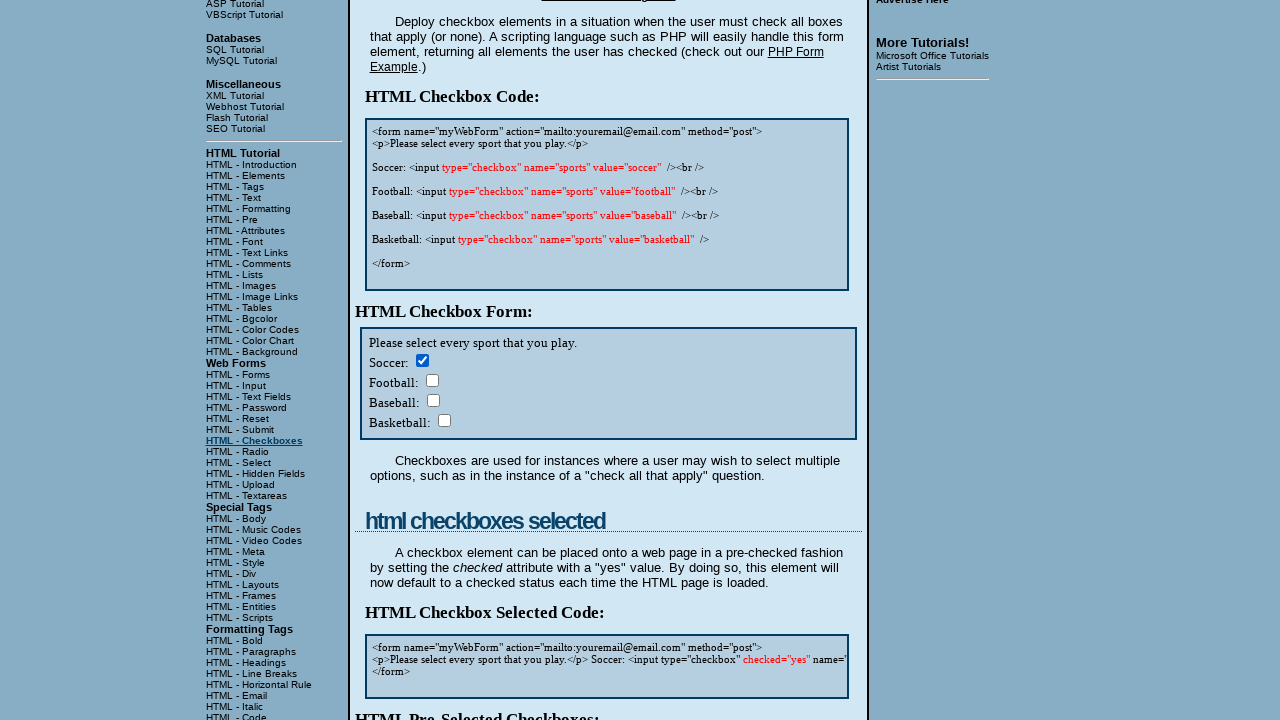

Clicked checkbox 2 of 8 at (432, 380) on [type='checkbox'] >> nth=1
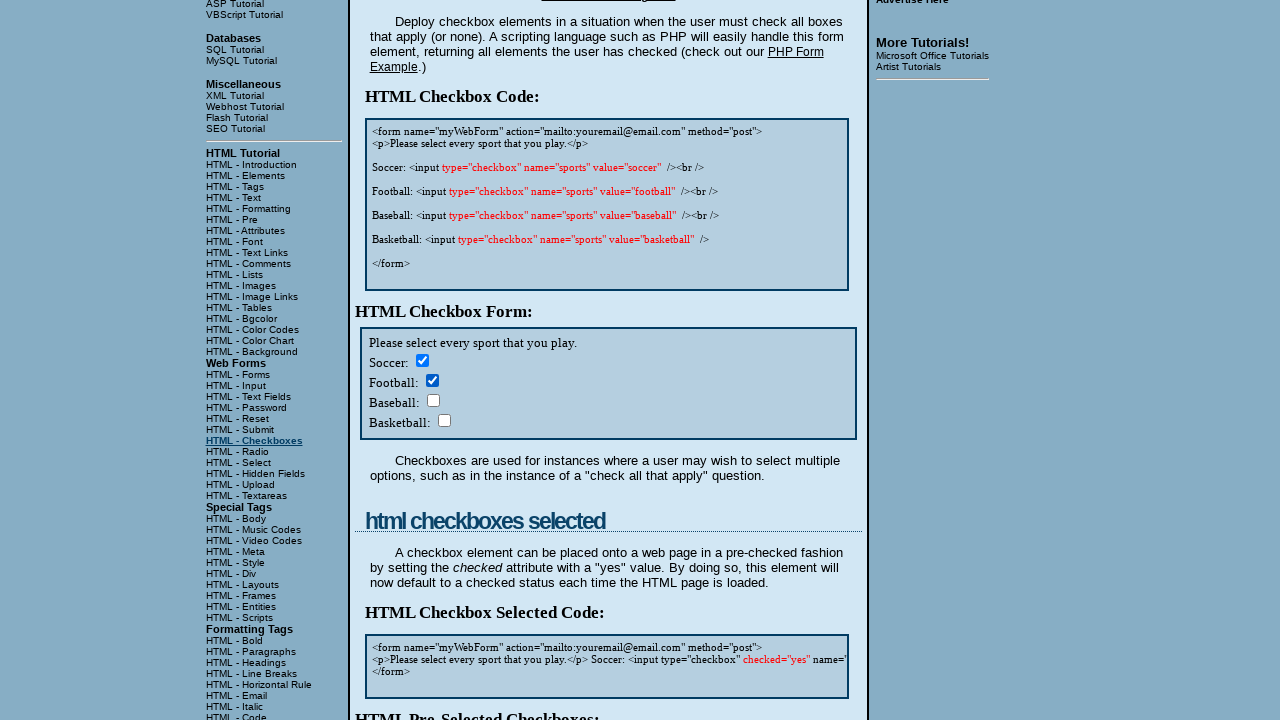

Clicked checkbox 3 of 8 at (433, 400) on [type='checkbox'] >> nth=2
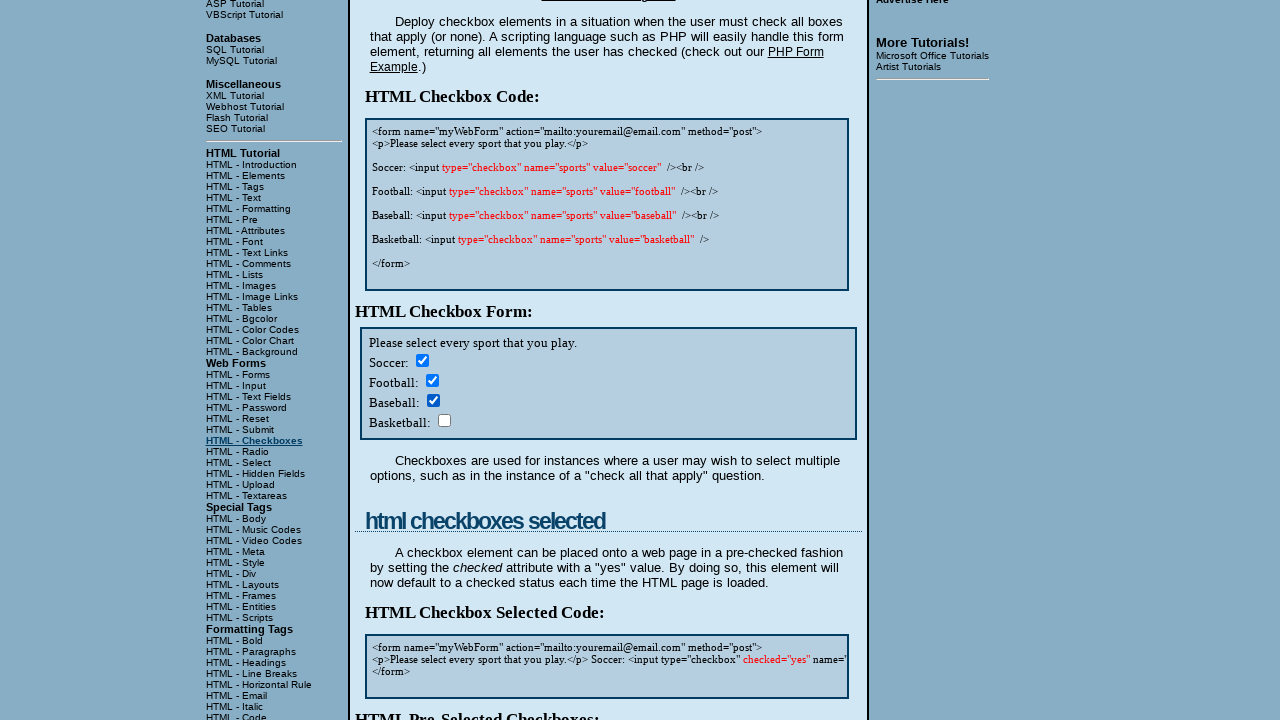

Clicked checkbox 4 of 8 at (444, 420) on [type='checkbox'] >> nth=3
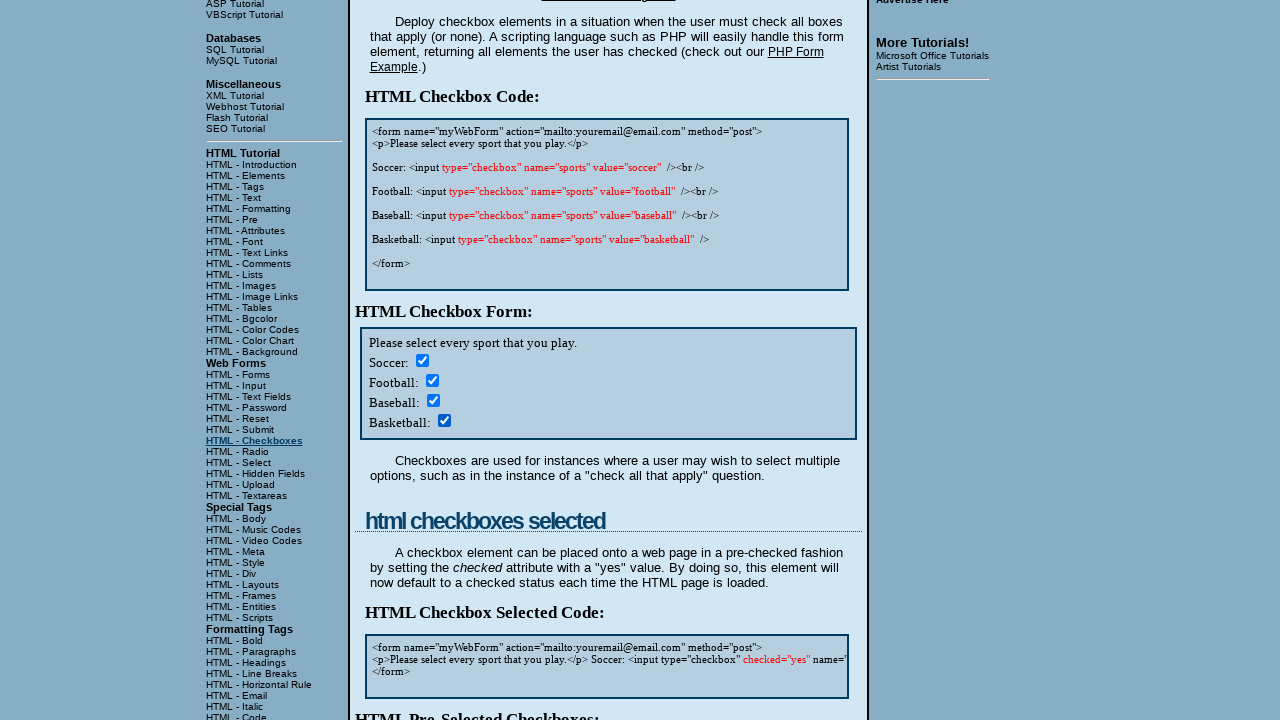

Clicked checkbox 5 of 8 at (422, 360) on [type='checkbox'] >> nth=4
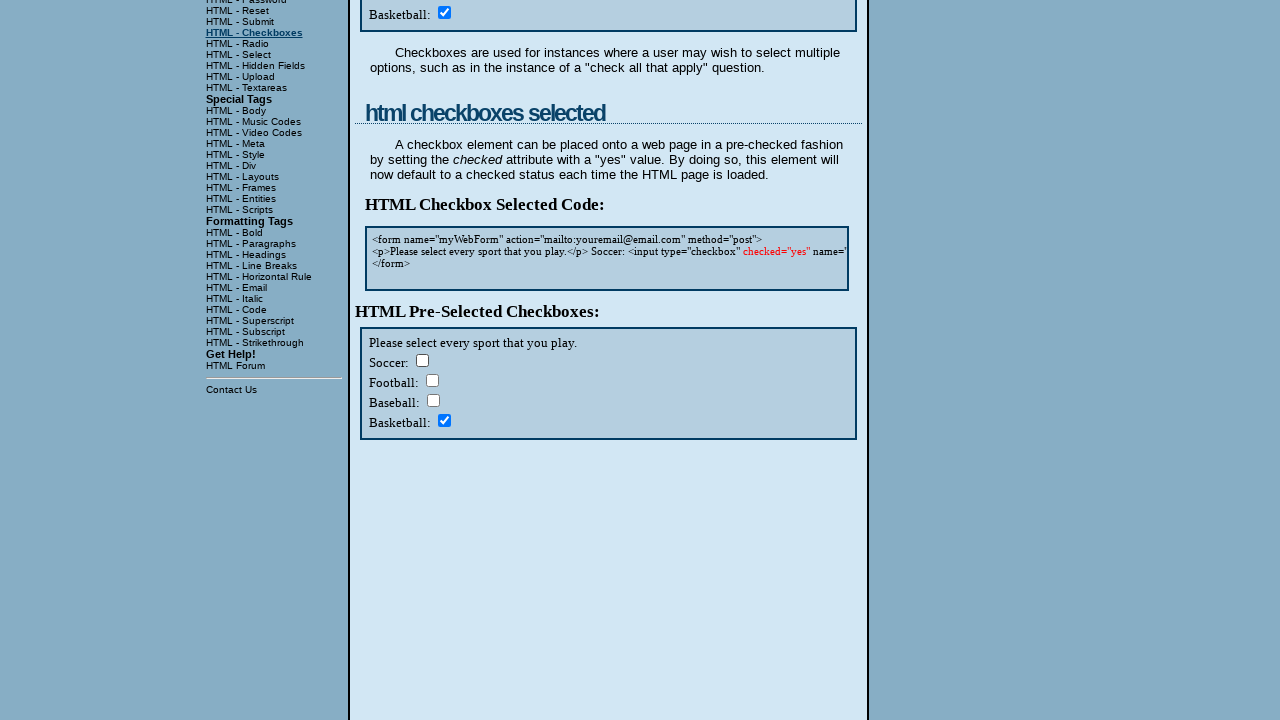

Clicked checkbox 6 of 8 at (432, 380) on [type='checkbox'] >> nth=5
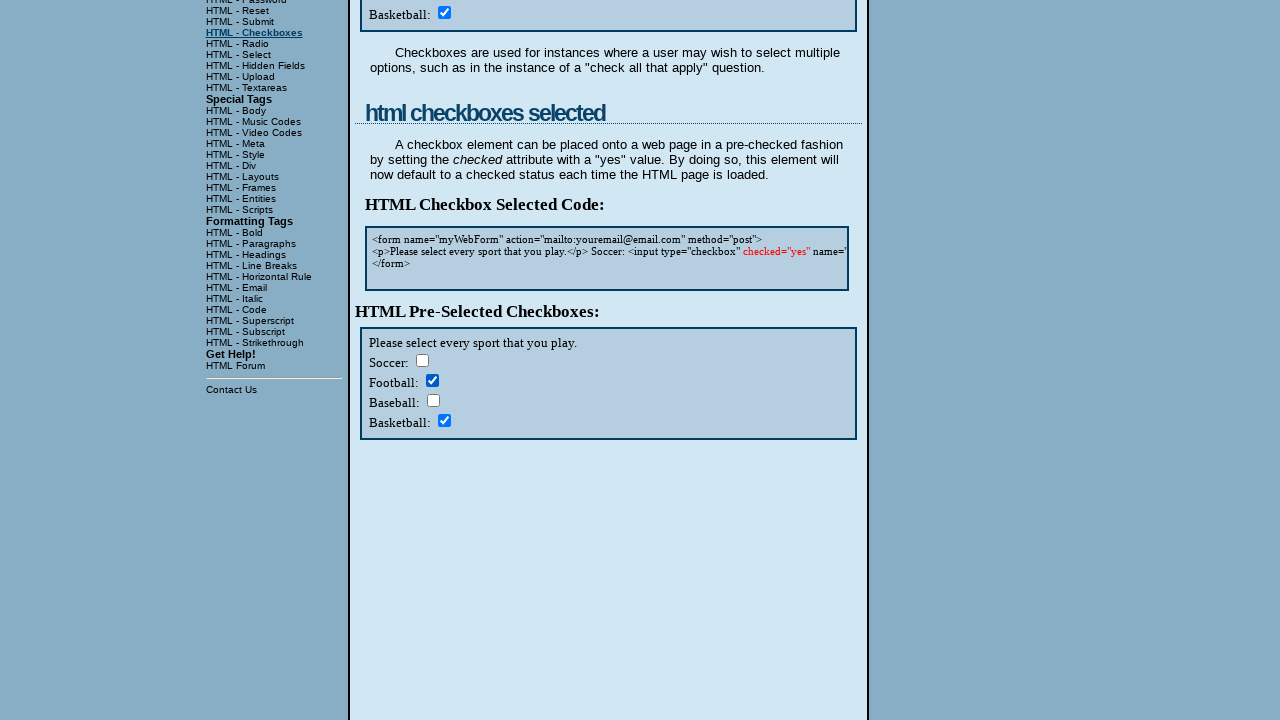

Clicked checkbox 7 of 8 at (433, 400) on [type='checkbox'] >> nth=6
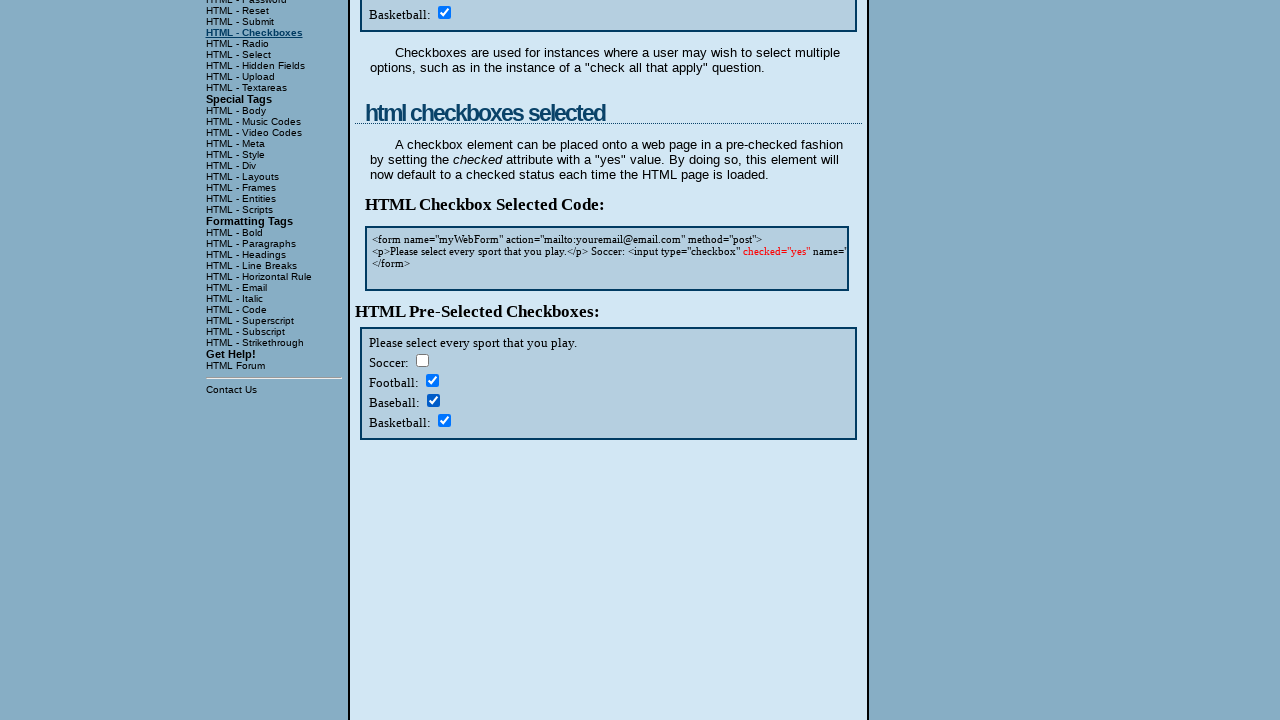

Clicked checkbox 8 of 8 at (444, 420) on [type='checkbox'] >> nth=7
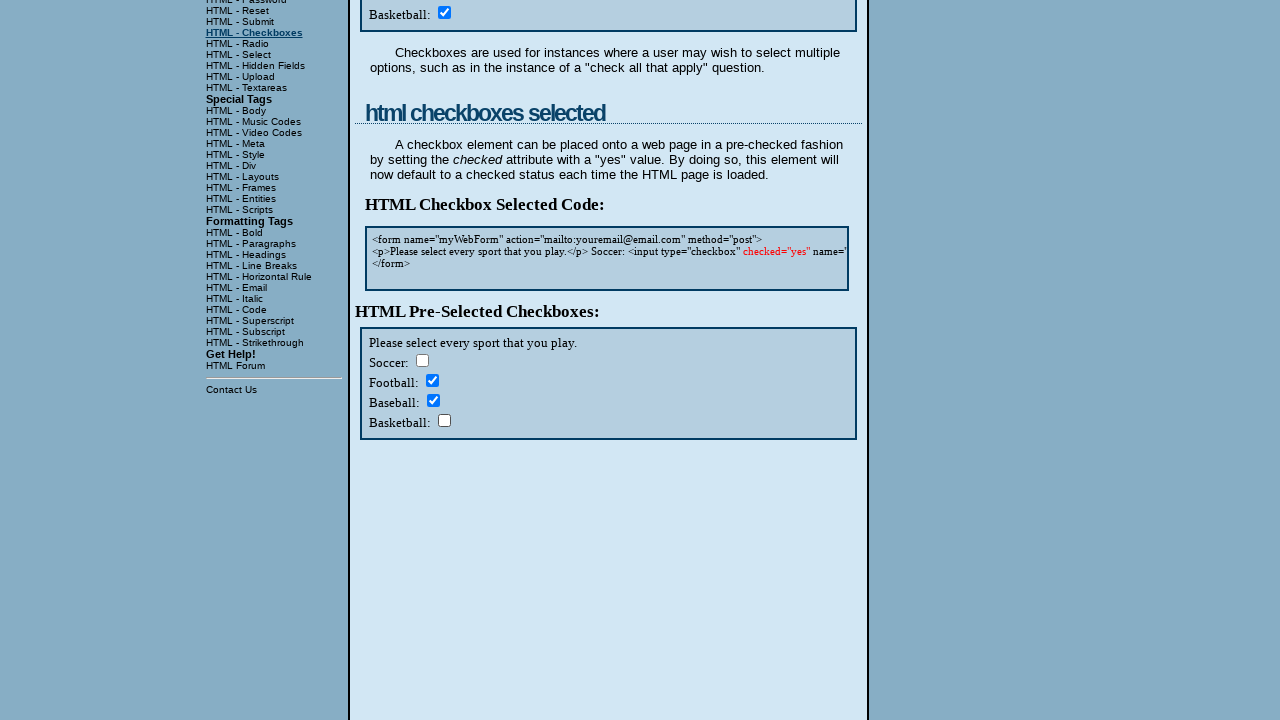

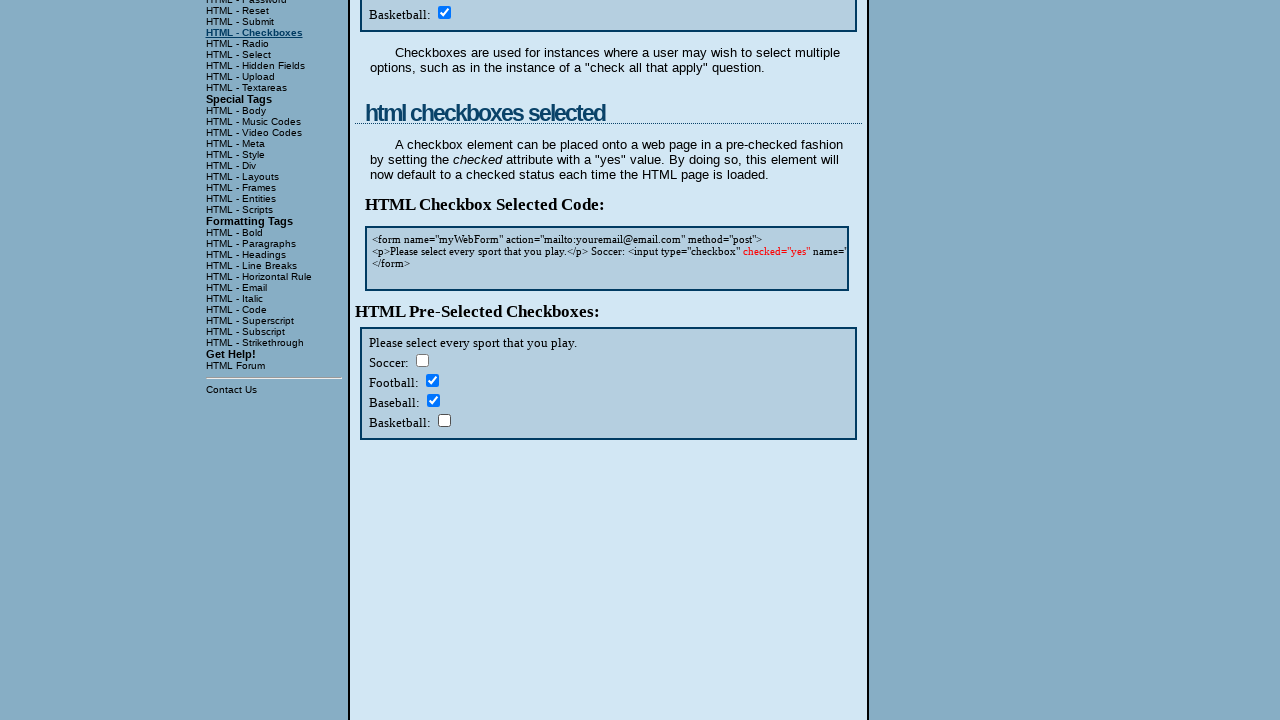